Opens the OrangeHRM demo site, waits for the page to load, and maximizes the browser window to verify the site is accessible.

Starting URL: https://opensource-demo.orangehrmlive.com/

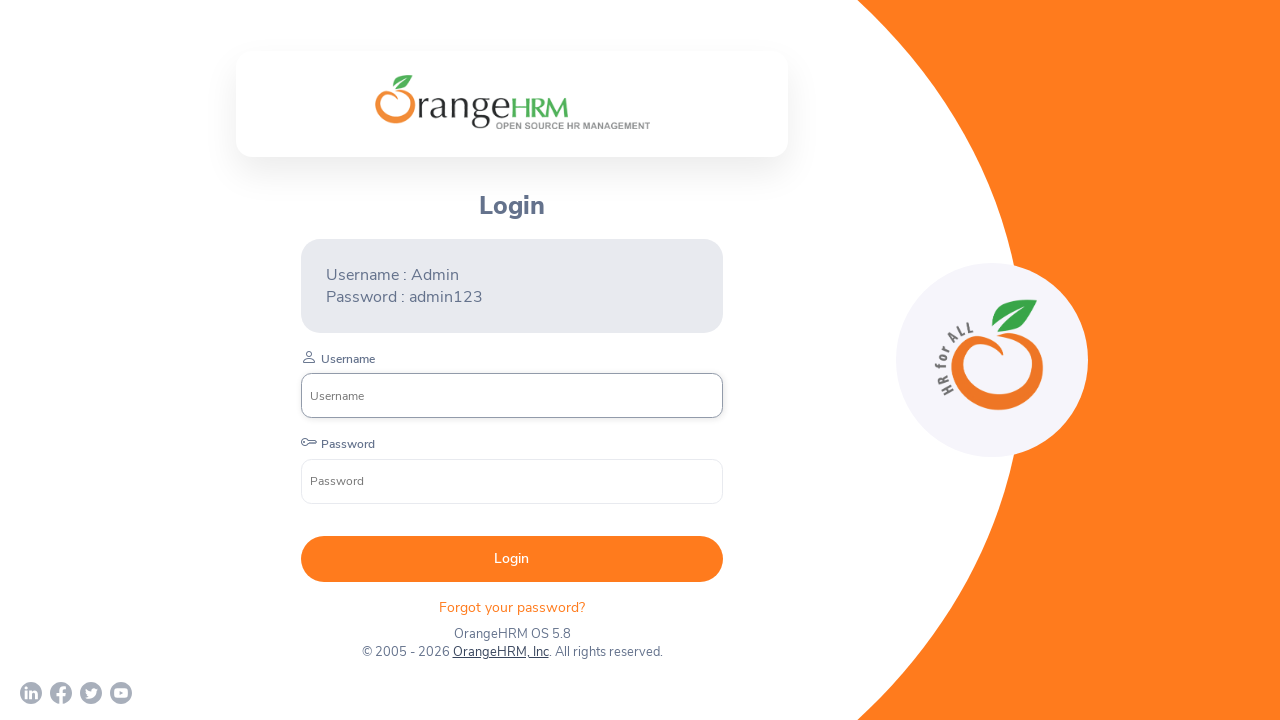

Navigated to OrangeHRM demo site
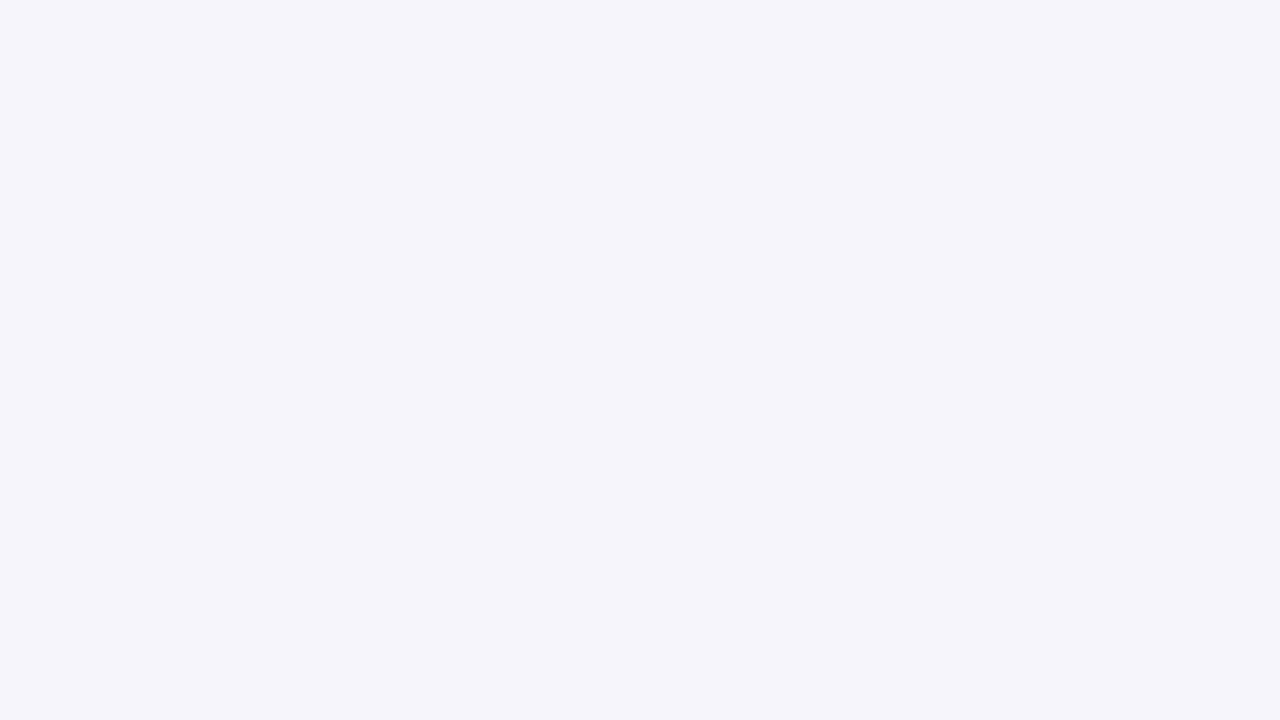

Page fully loaded (networkidle state reached)
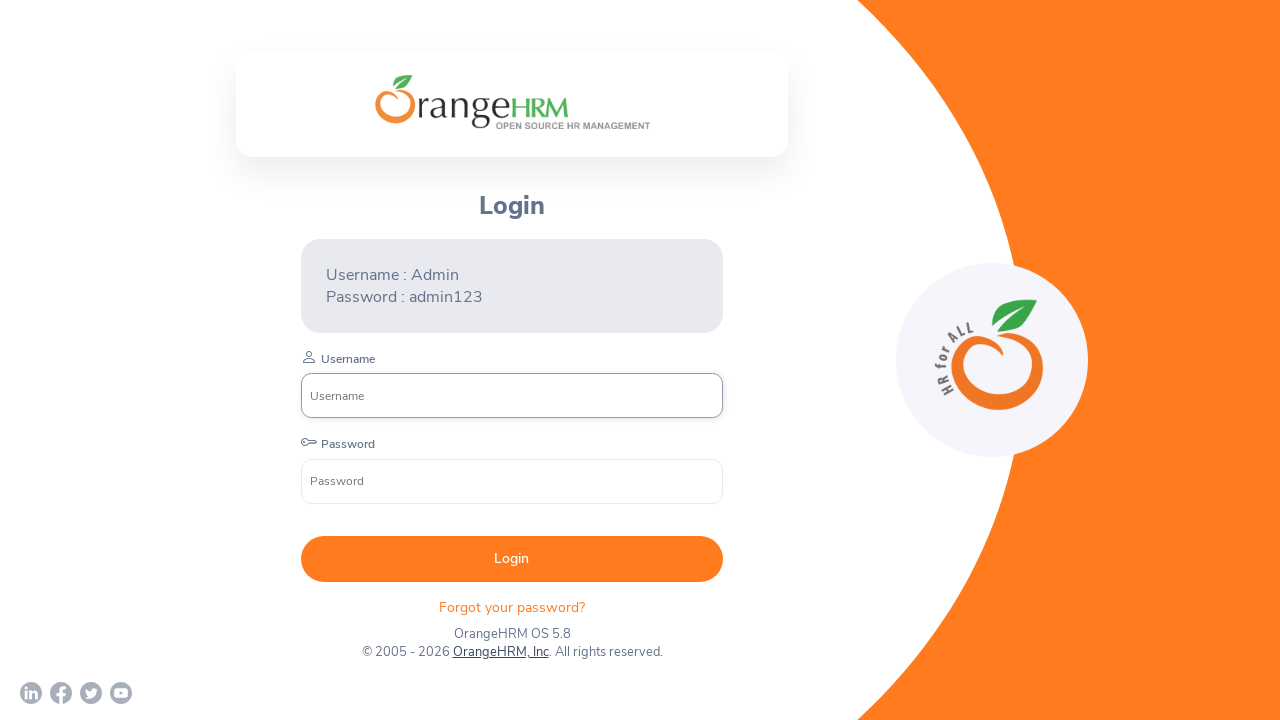

Login page username input field is visible
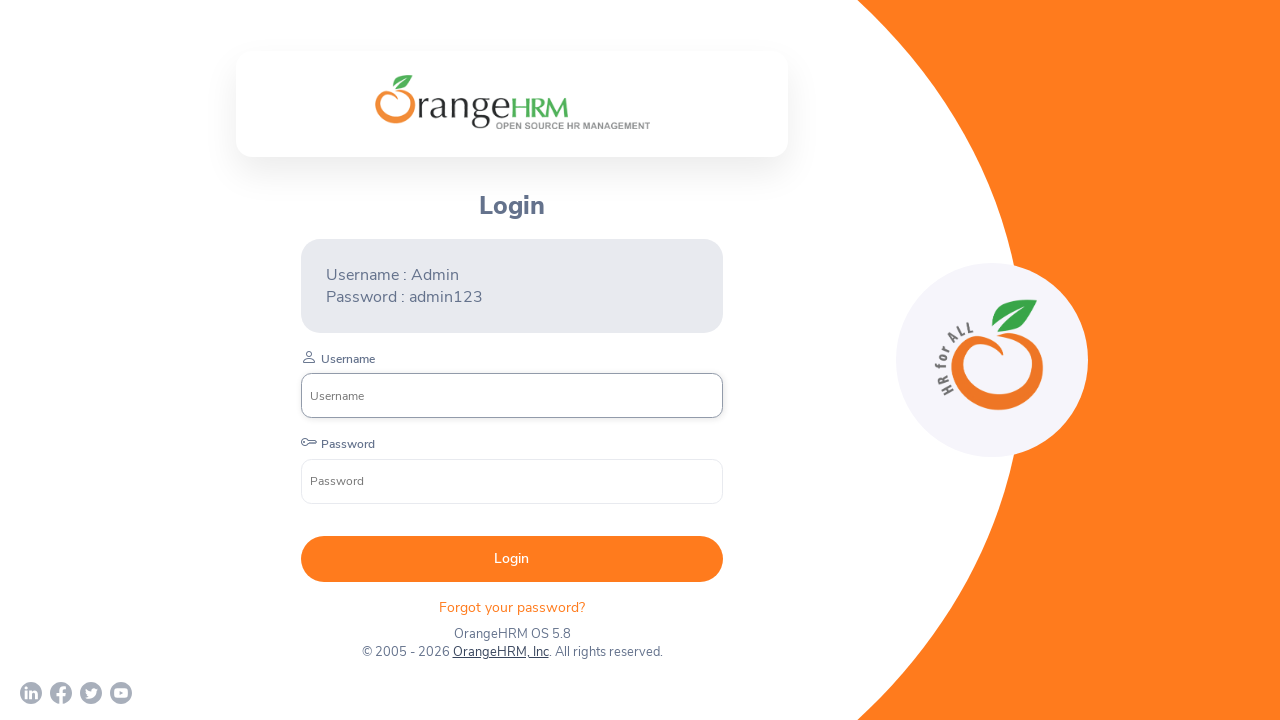

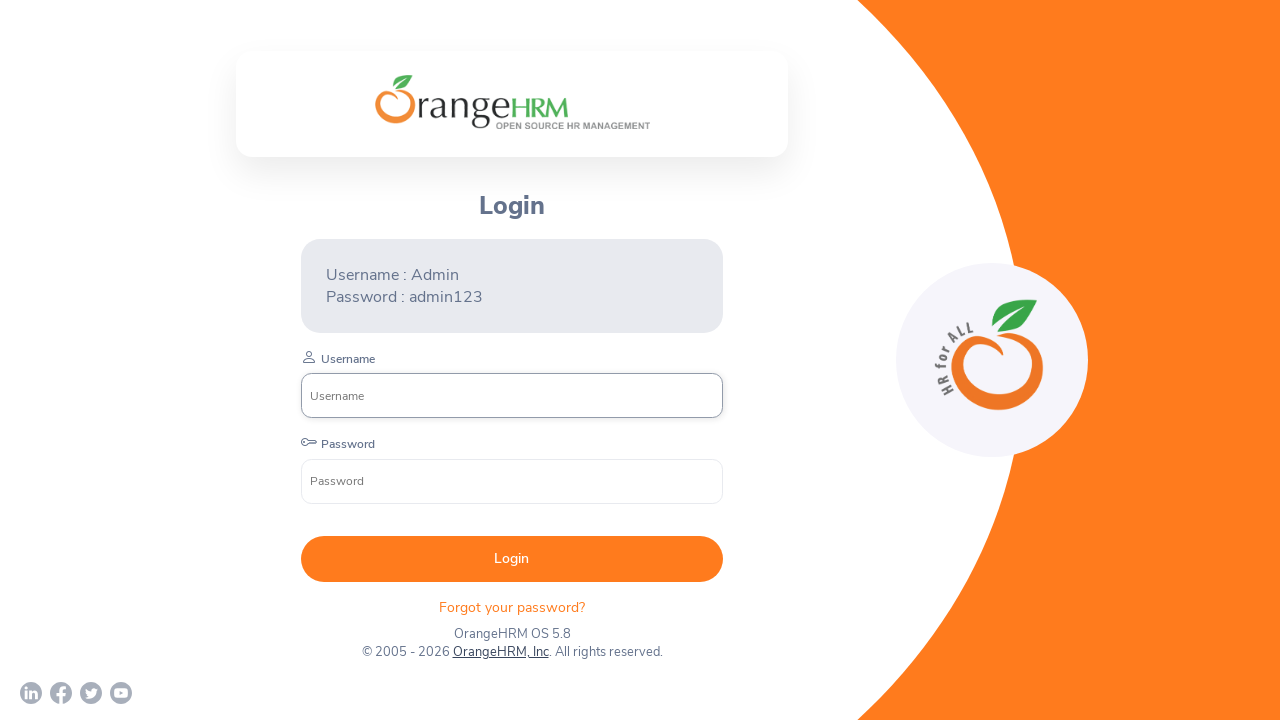